Tests dropdown selection functionality on a demo page by selecting months using different methods - iterating through options and using the Select class equivalent in Playwright.

Starting URL: https://selenium08.blogspot.com/2019/11/dropdown.html

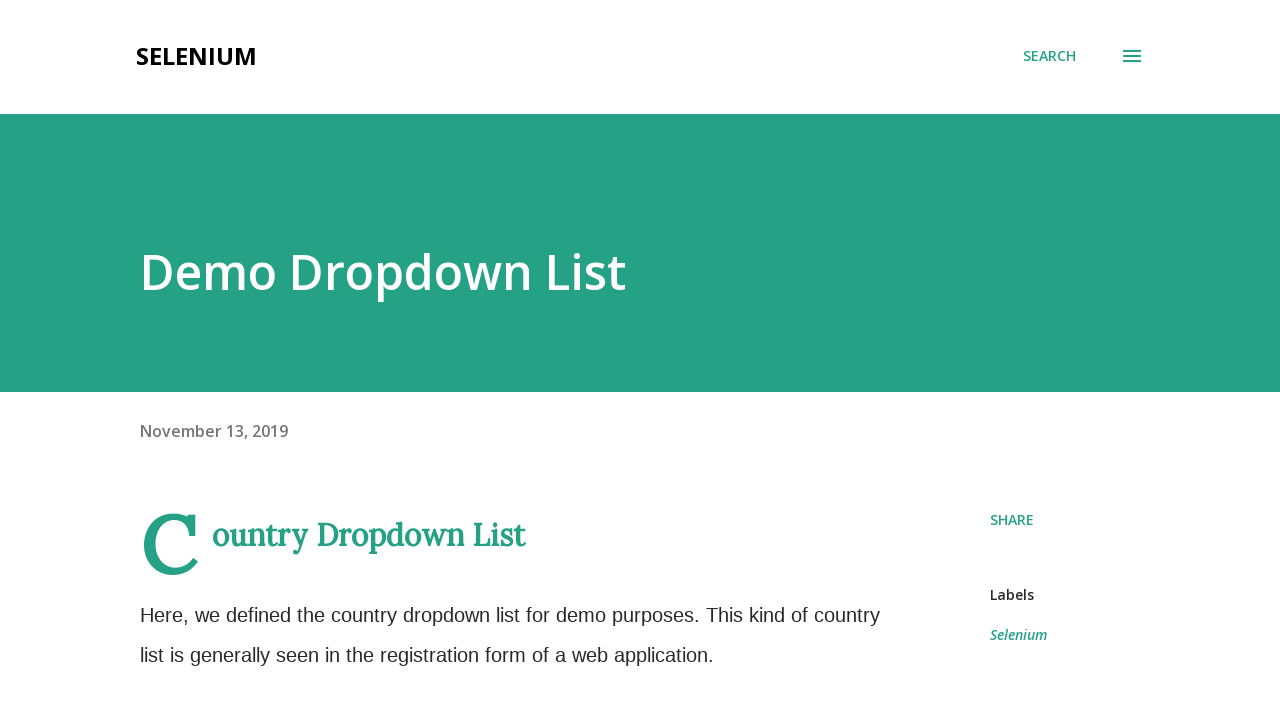

Retrieved all month options from dropdown
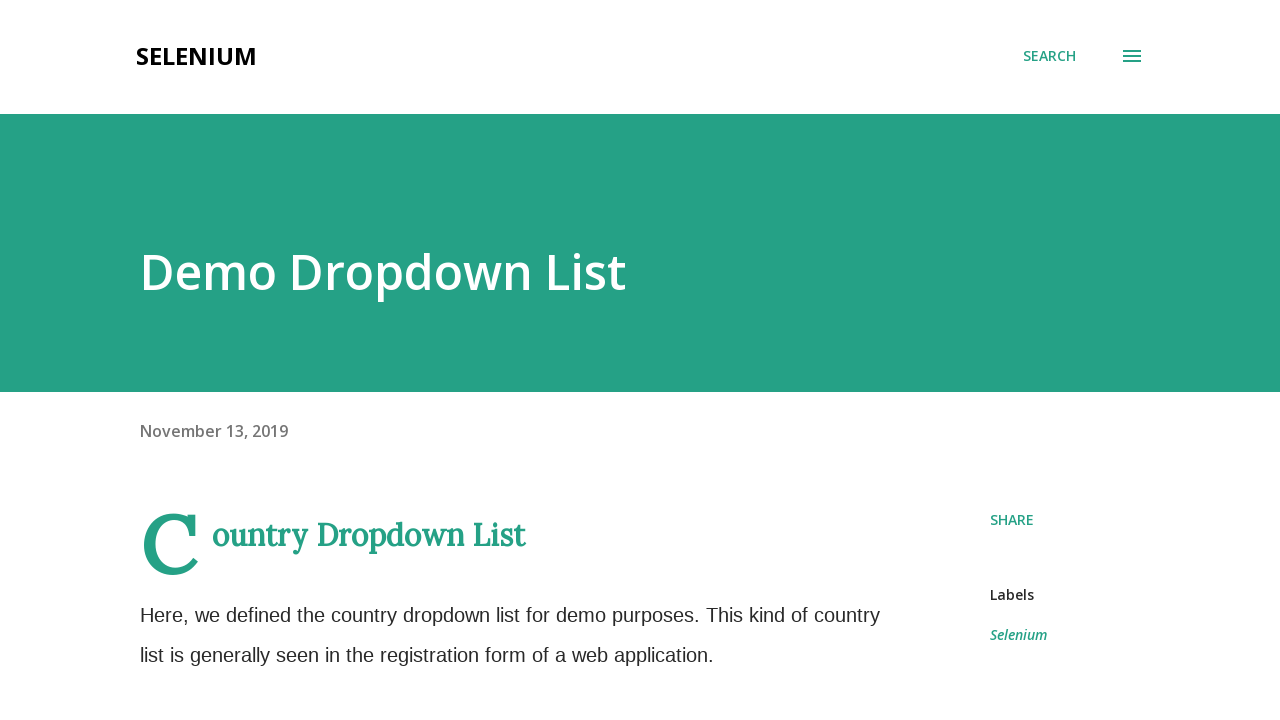

Clicked on month option 'January' by iterating through dropdown options at (194, 360) on select[name='Month'] option >> nth=1
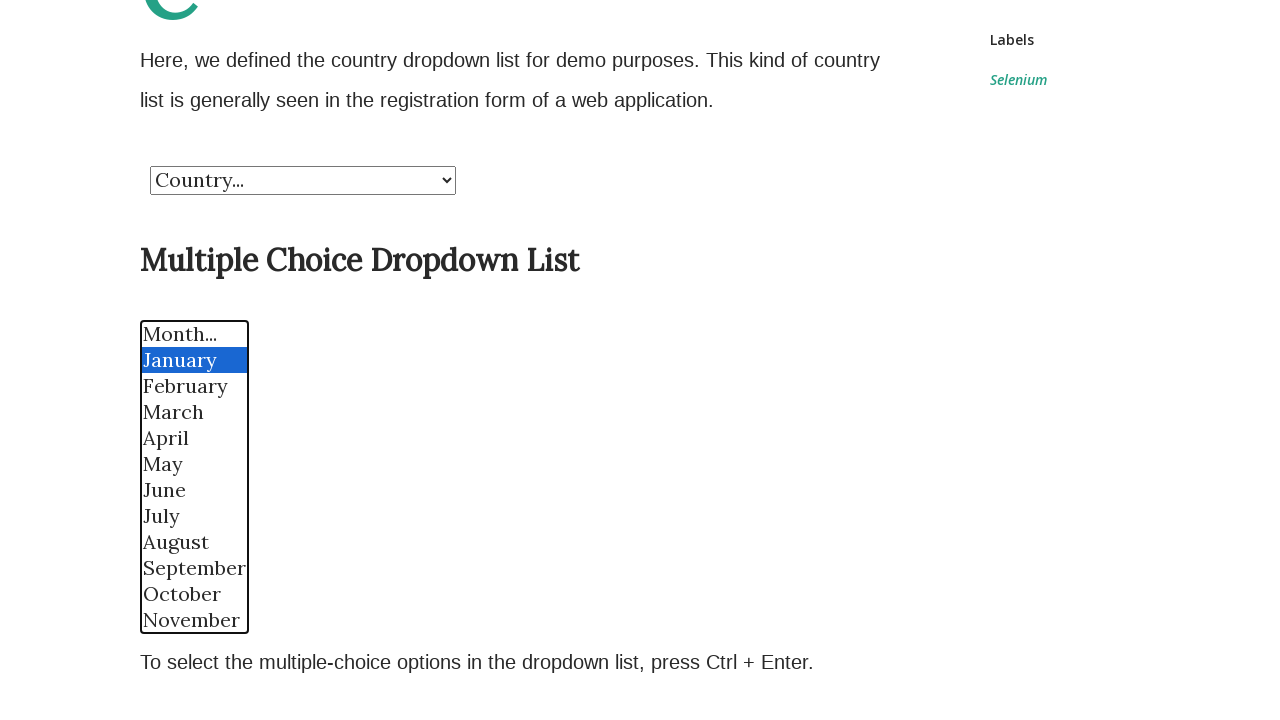

Selected month option at index 4 using select_option method on select[name='Month']
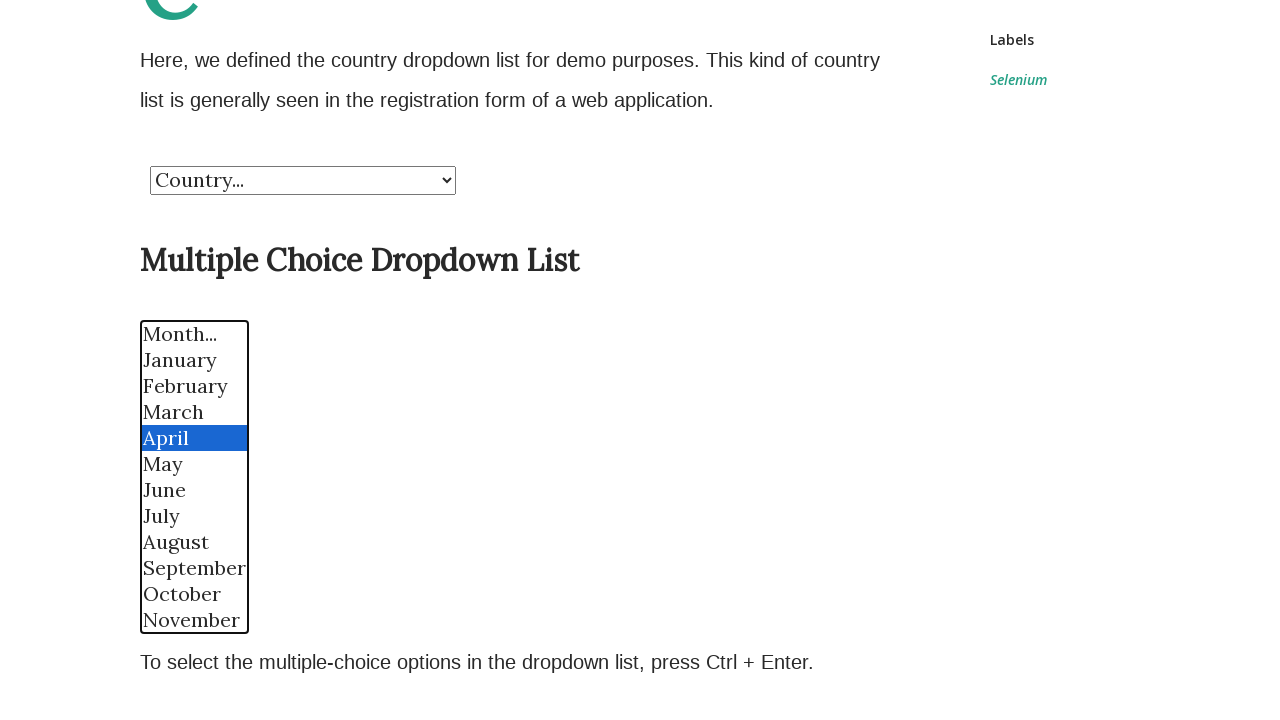

Selected 'January' from month dropdown by visible text on select[name='Month']
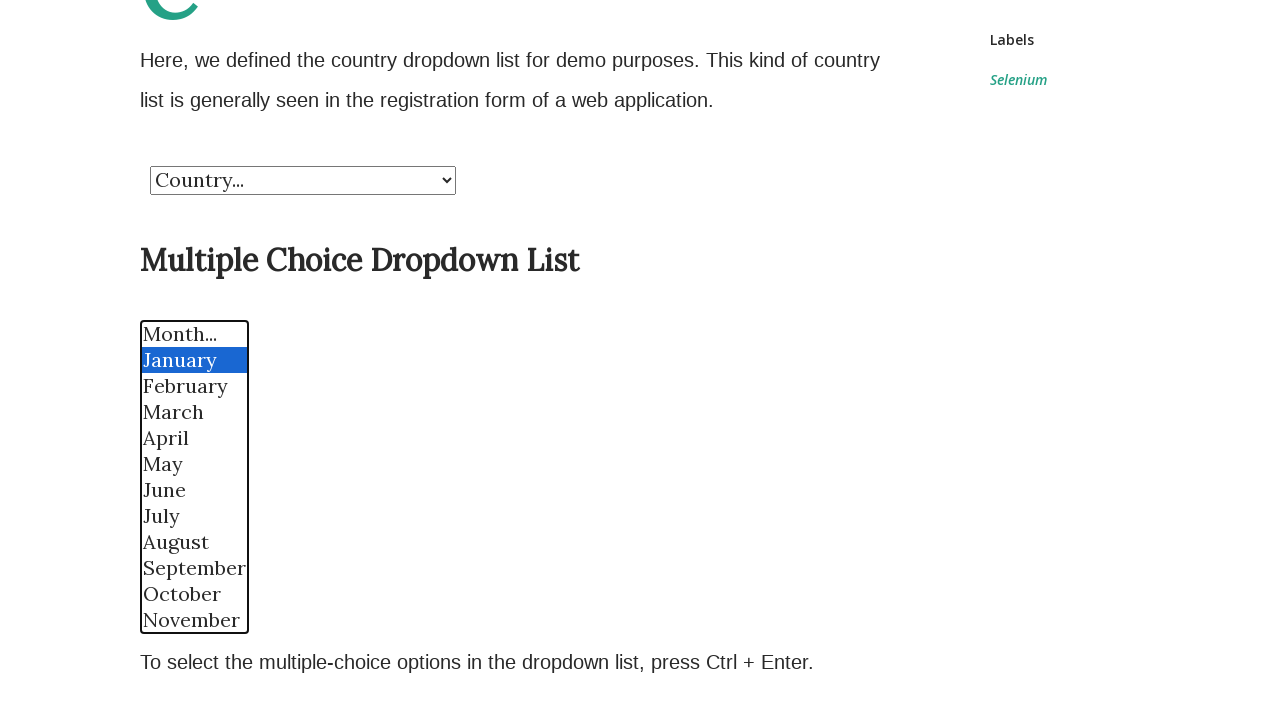

Selected 'March' from month dropdown by visible text on select[name='Month']
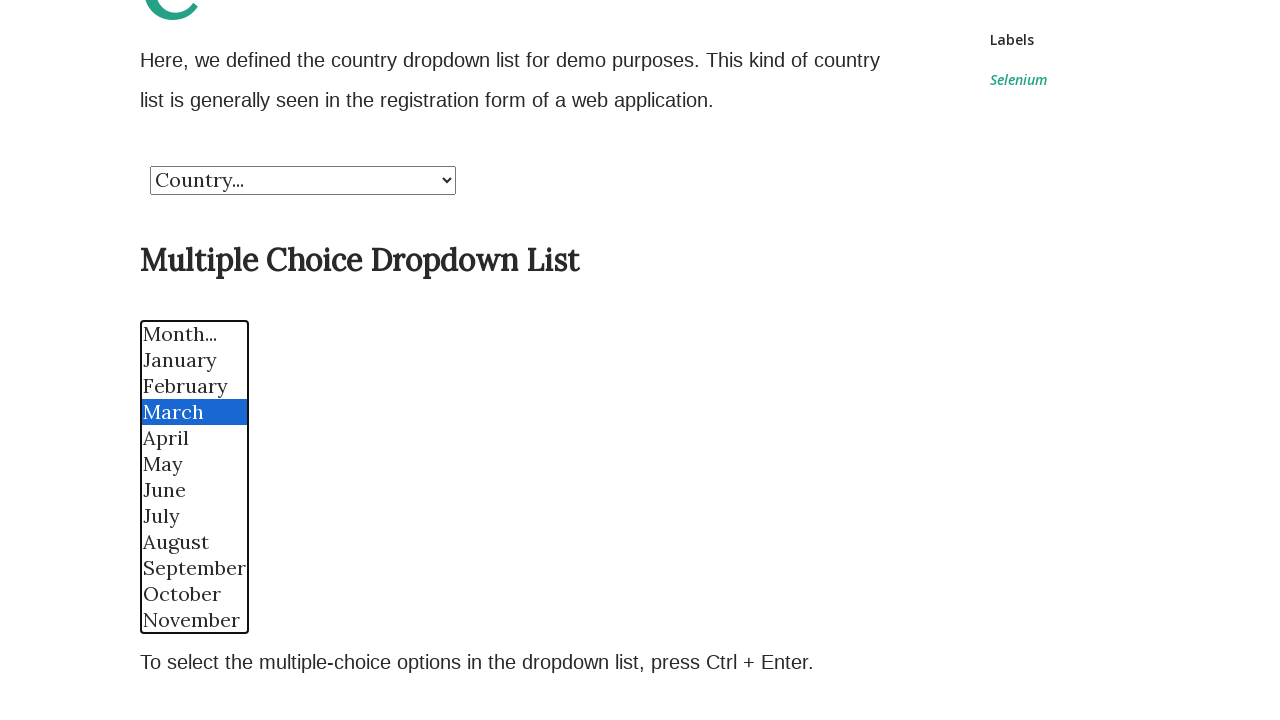

Selected country option at index 5 from country dropdown on select[name='country']
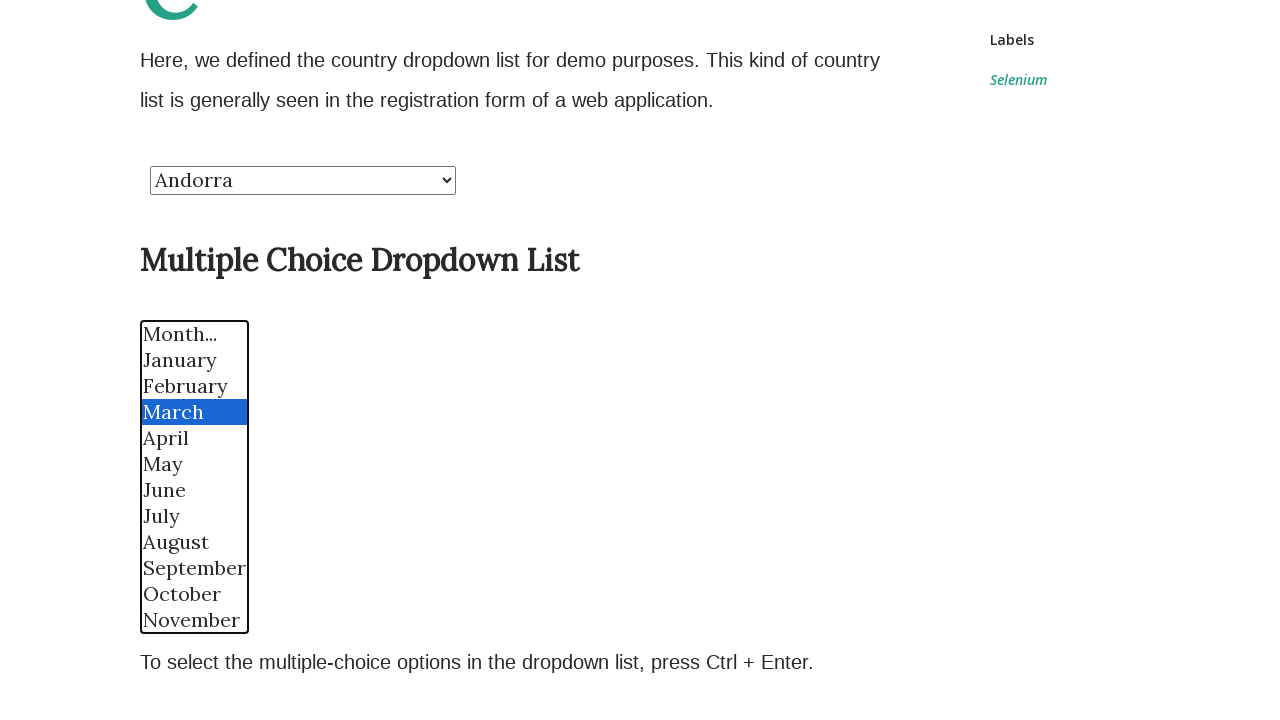

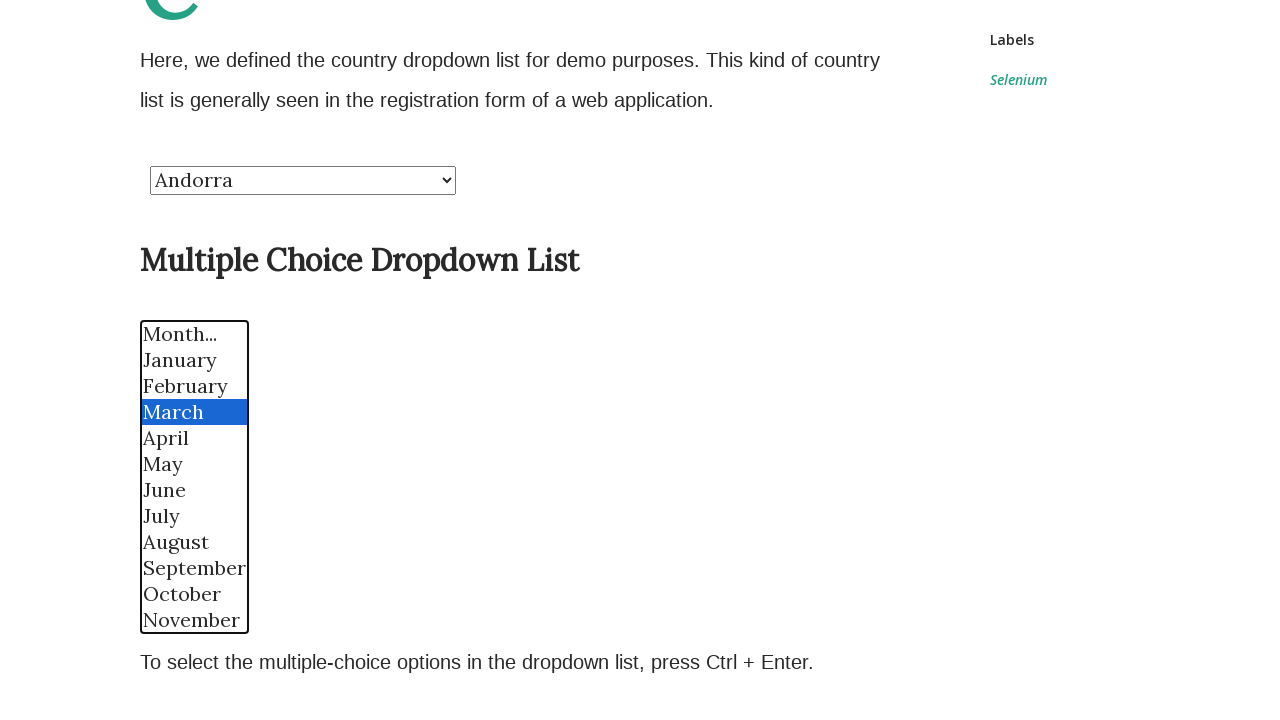